Tests JavaScript prompt dialog by triggering it, entering text, and accepting

Starting URL: https://the-internet.herokuapp.com/

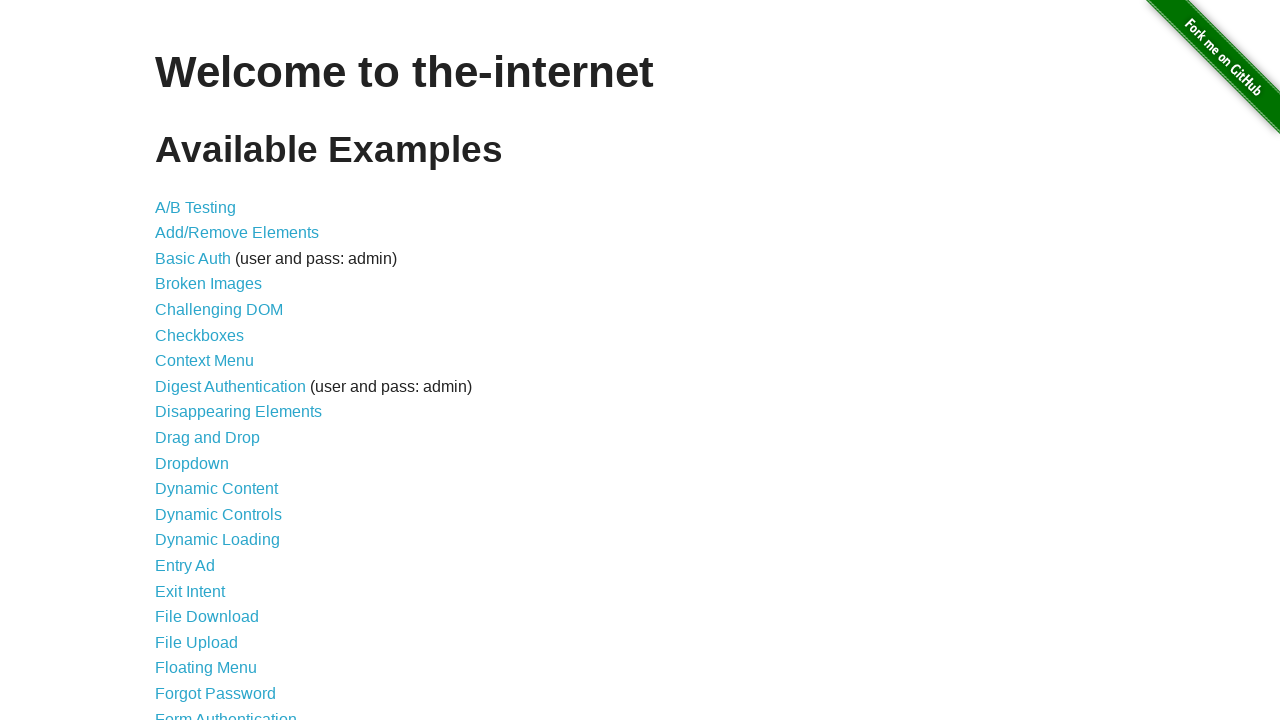

Clicked on JavaScript Alerts link at (214, 361) on text=JavaScript Alerts
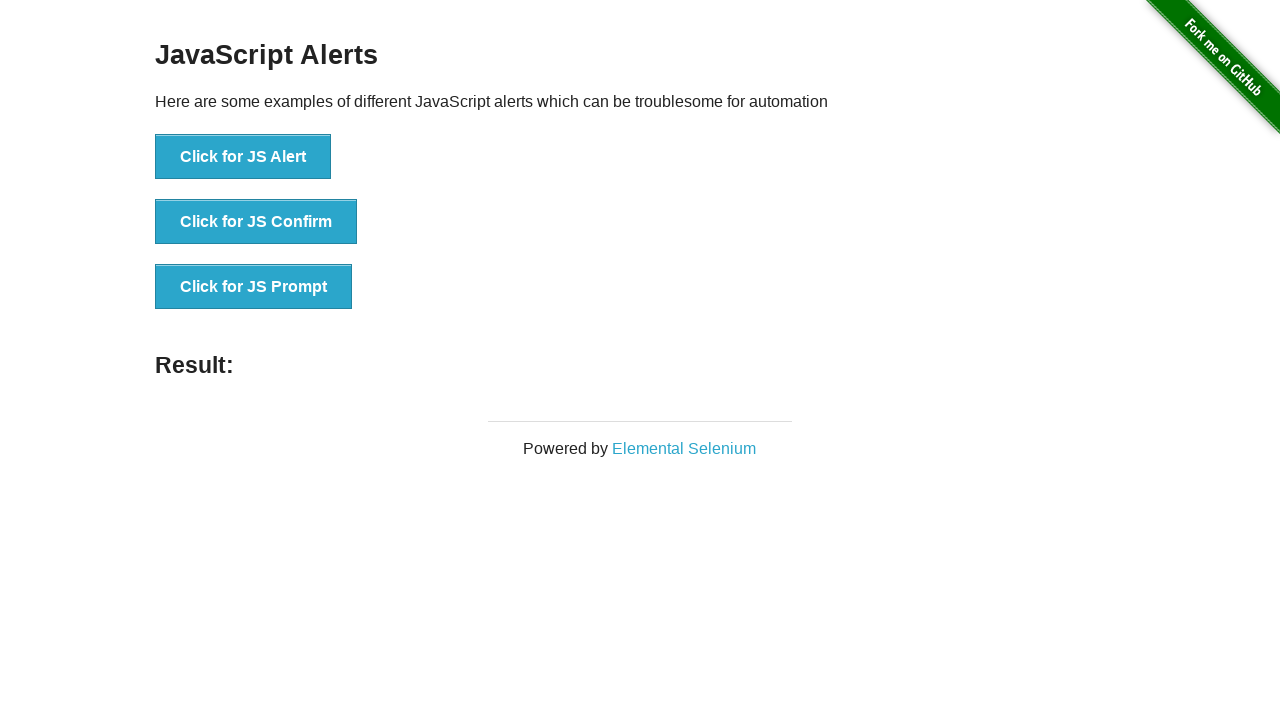

Set up dialog handler to accept prompt with text 'Text Lorem'
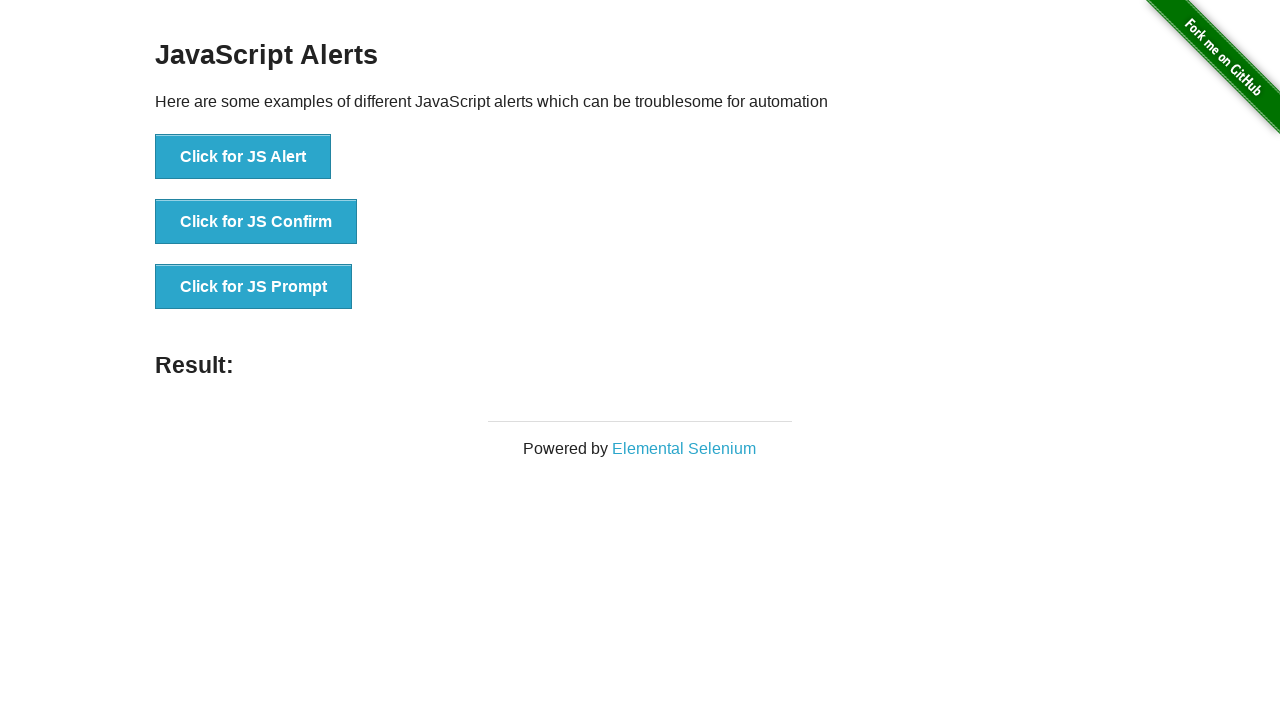

Clicked button to trigger JavaScript prompt dialog at (254, 287) on xpath=//button[text()='Click for JS Prompt']
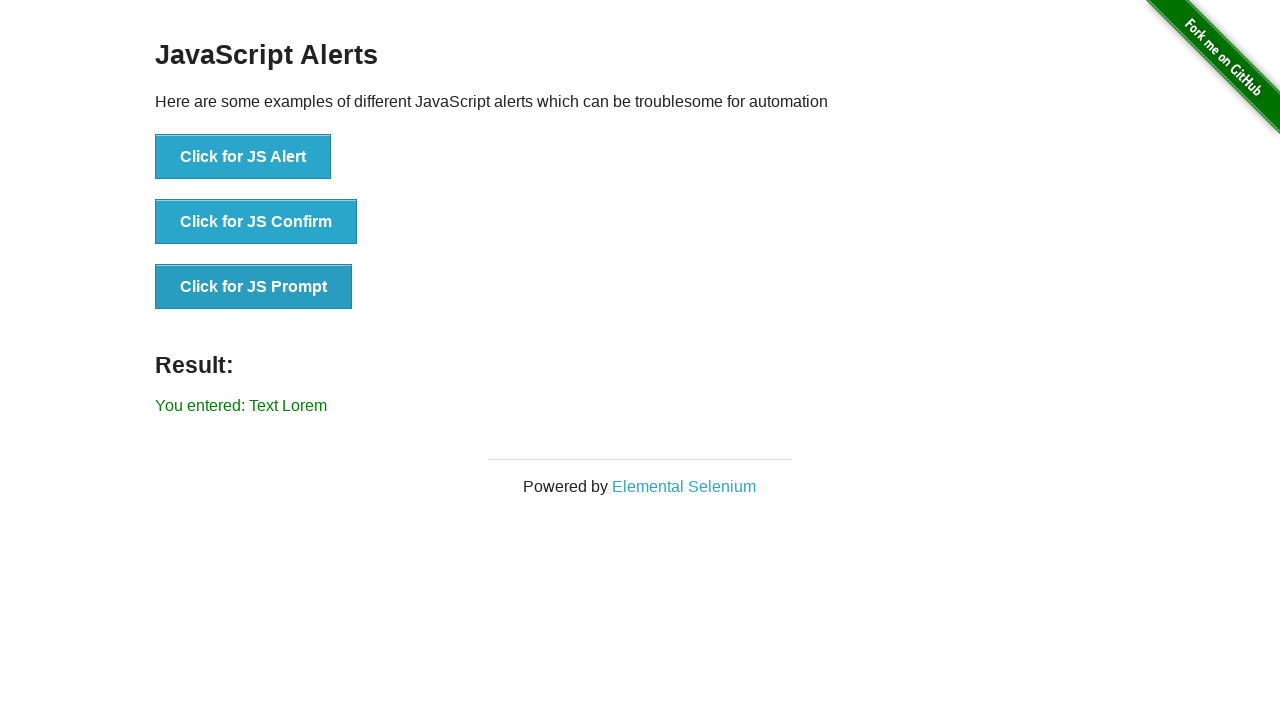

Prompt dialog was accepted and result element appeared
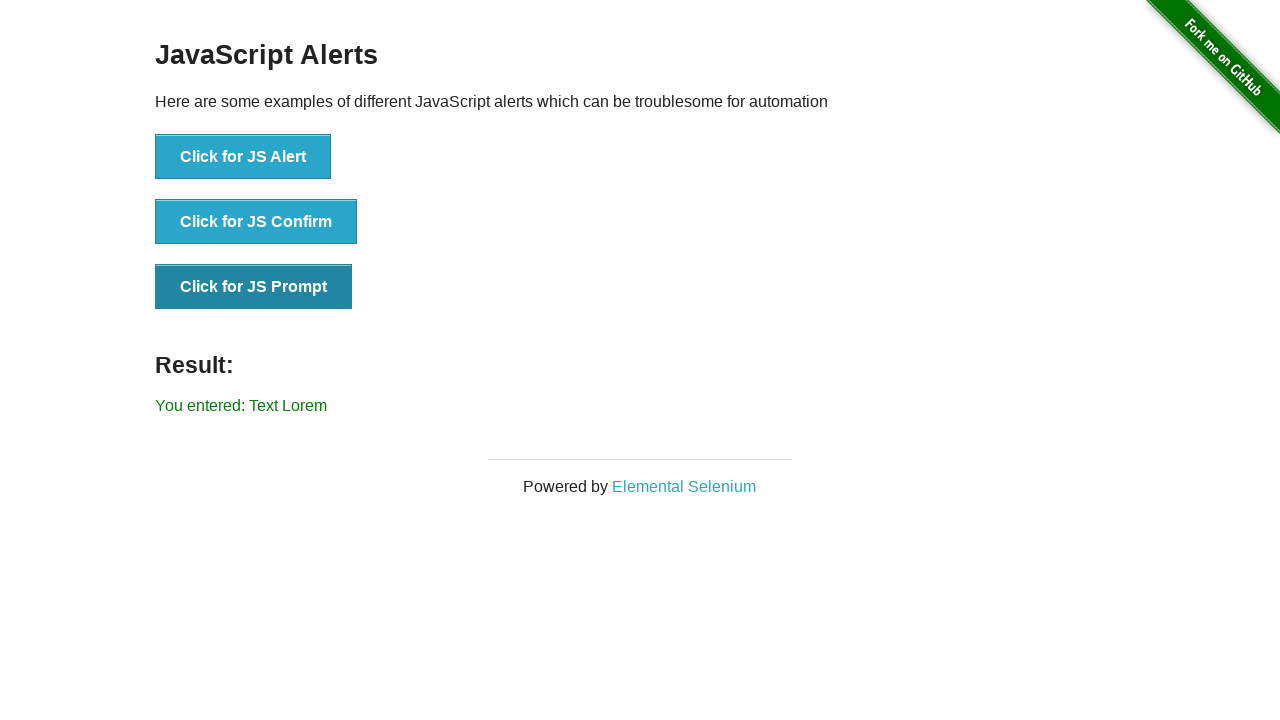

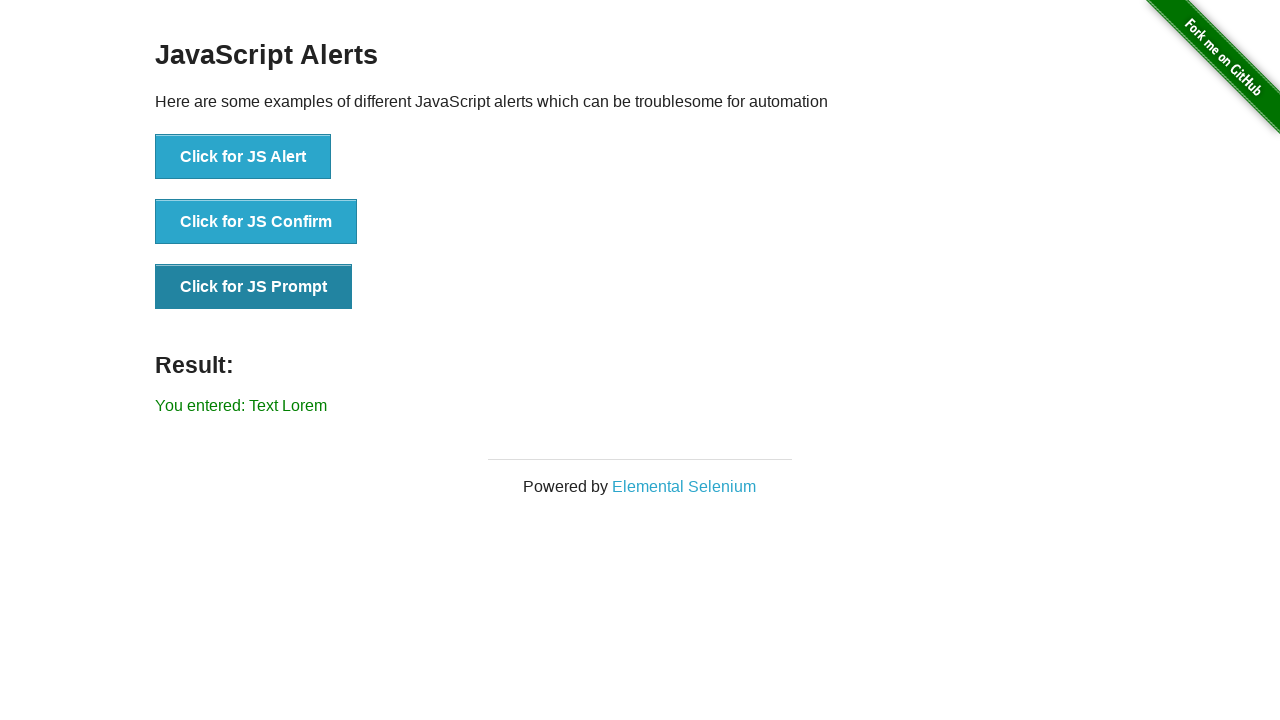